Tests a sign-up form with dynamic attributes by filling in username, password, confirm password, and email fields, then submitting the form

Starting URL: https://v1.training-support.net/selenium/dynamic-attributes

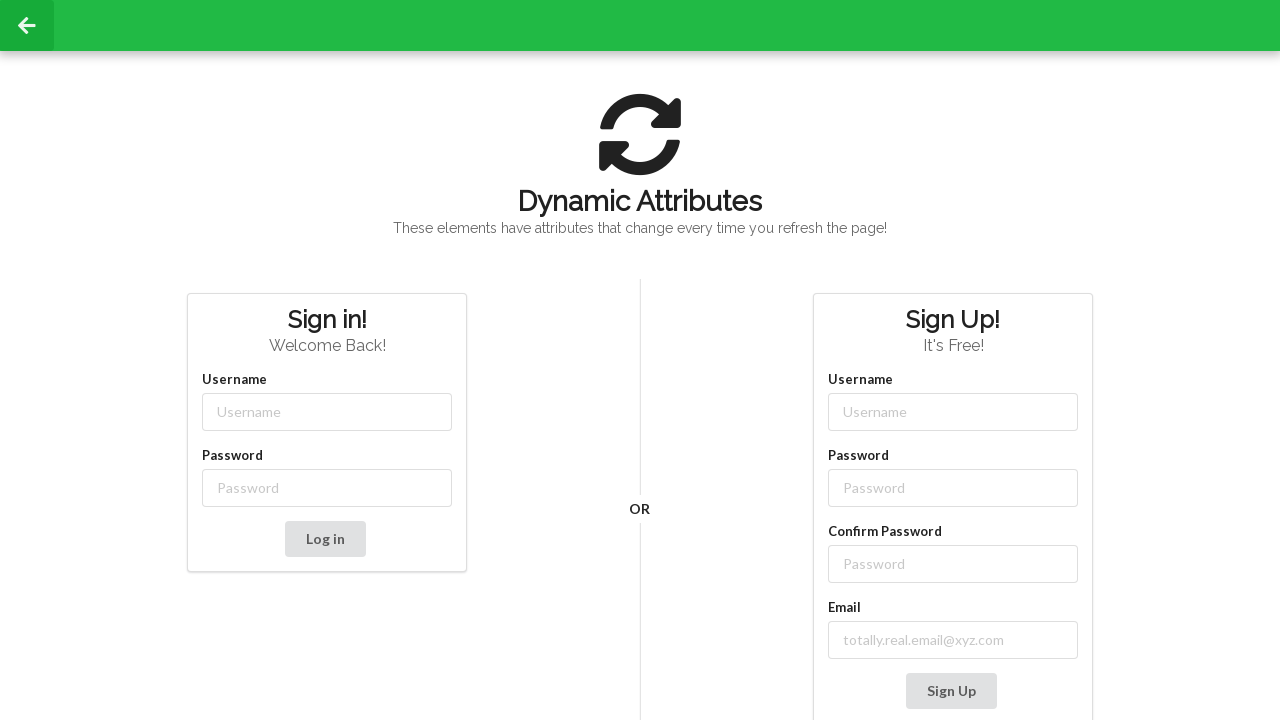

Filled username field with 'Ram' on //input[contains(@class,'-username')]
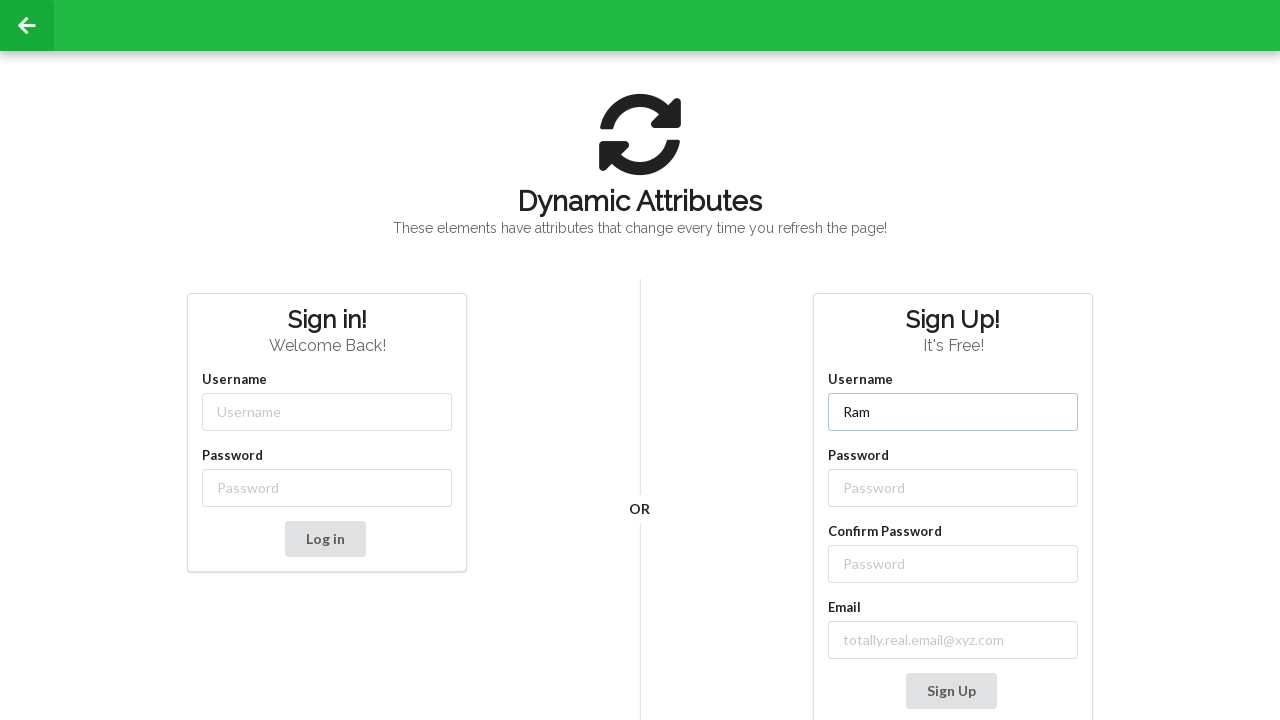

Filled password field with 'Laxman' on //input[contains(@class,'-password')]
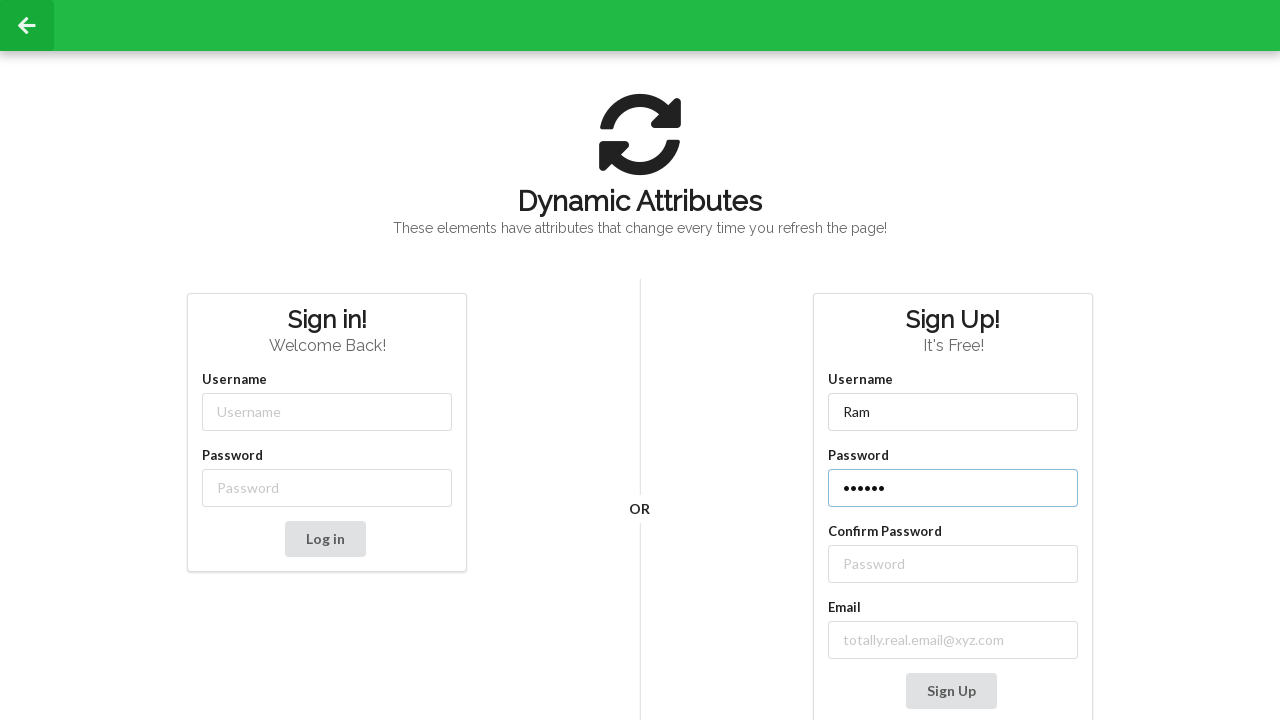

Filled confirm password field with 'Laxman' on //input[starts-with(@name,'name-')]
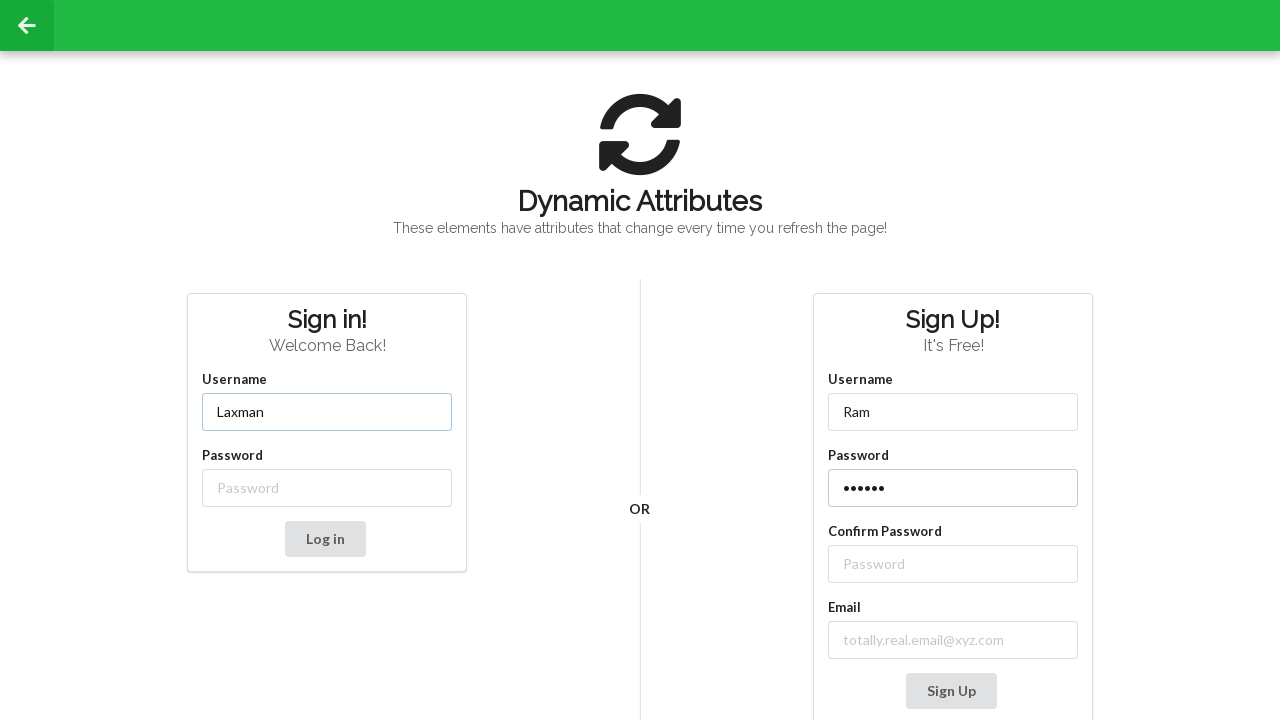

Filled email field with 'sita@ram.com' on //input[starts-with(@class,'email-')]
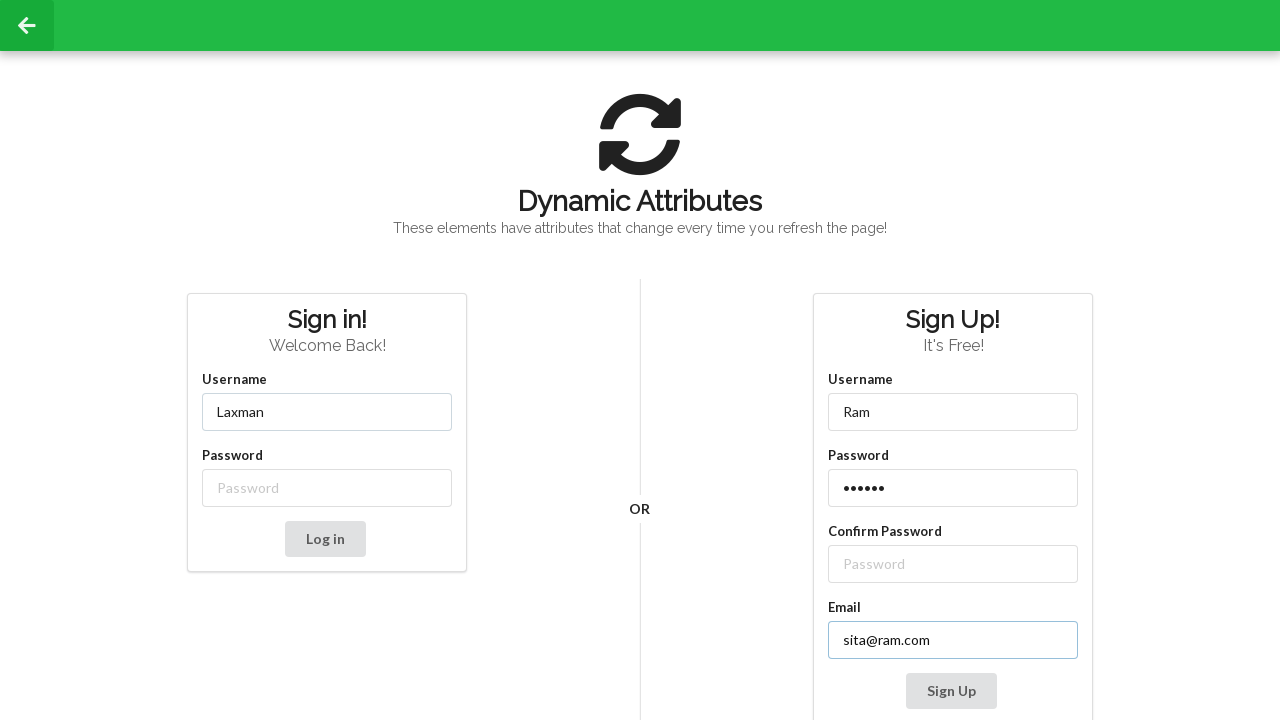

Clicked Sign Up button to submit the form at (951, 691) on xpath=//button[text() = 'Sign Up']
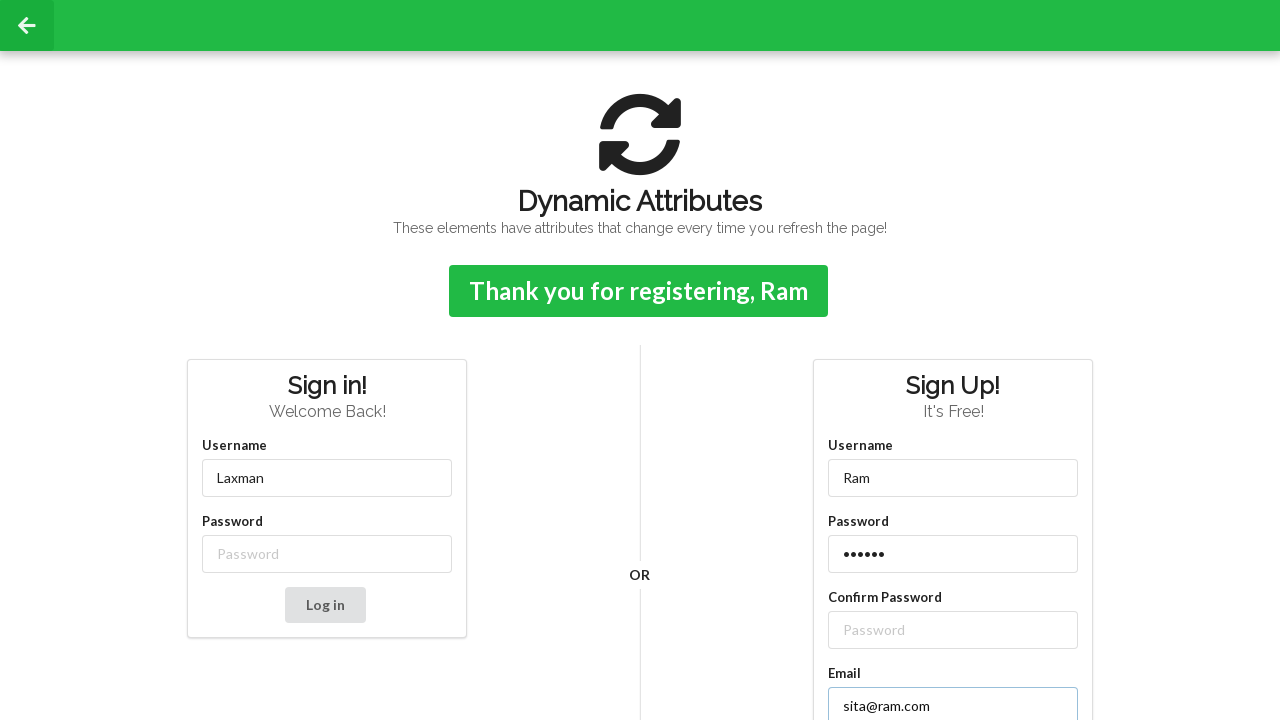

Sign-up confirmation message appeared
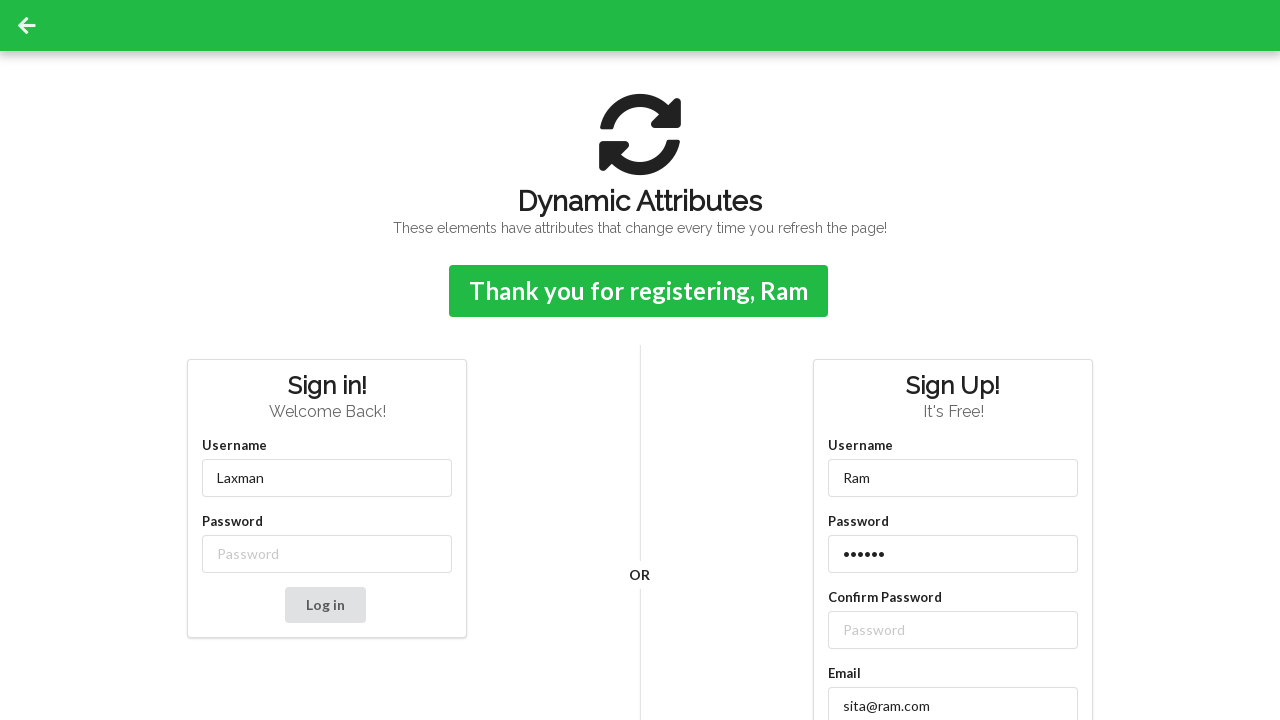

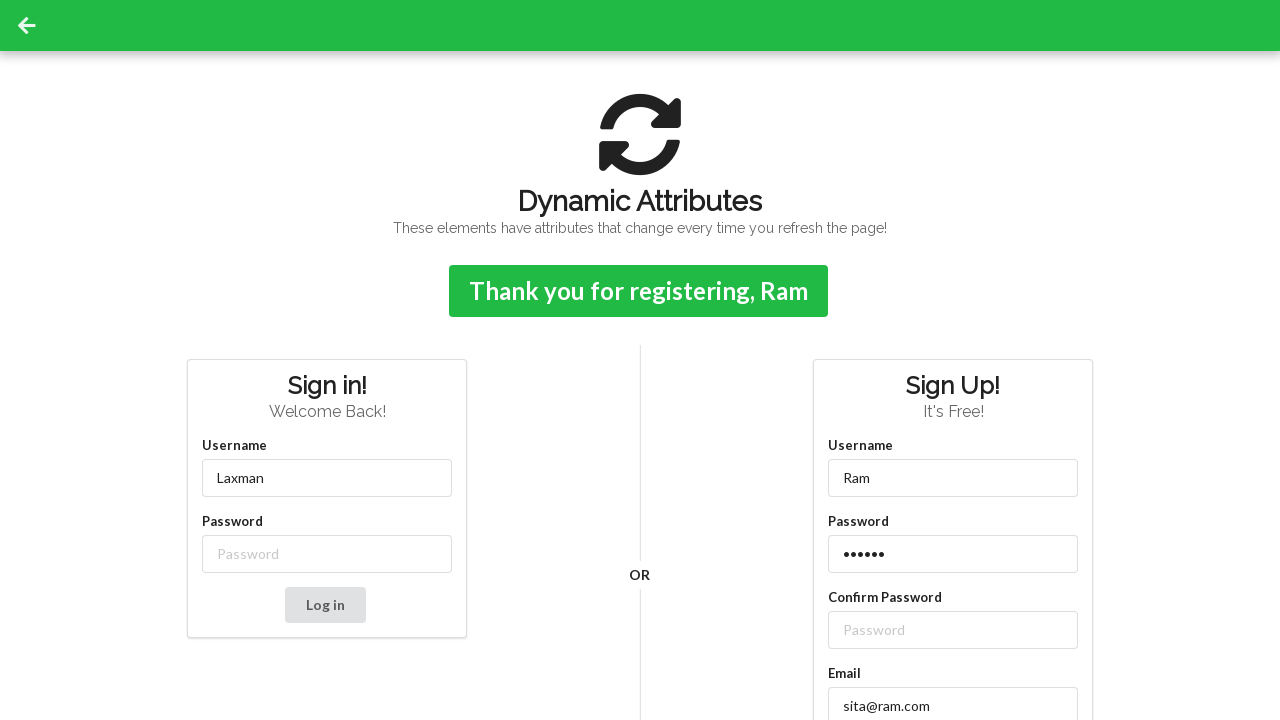